Tests opening a new window and verifying multiple pages are available in the browser context, then iterating through all pages to print their titles.

Starting URL: https://demoqa.com/browser-windows

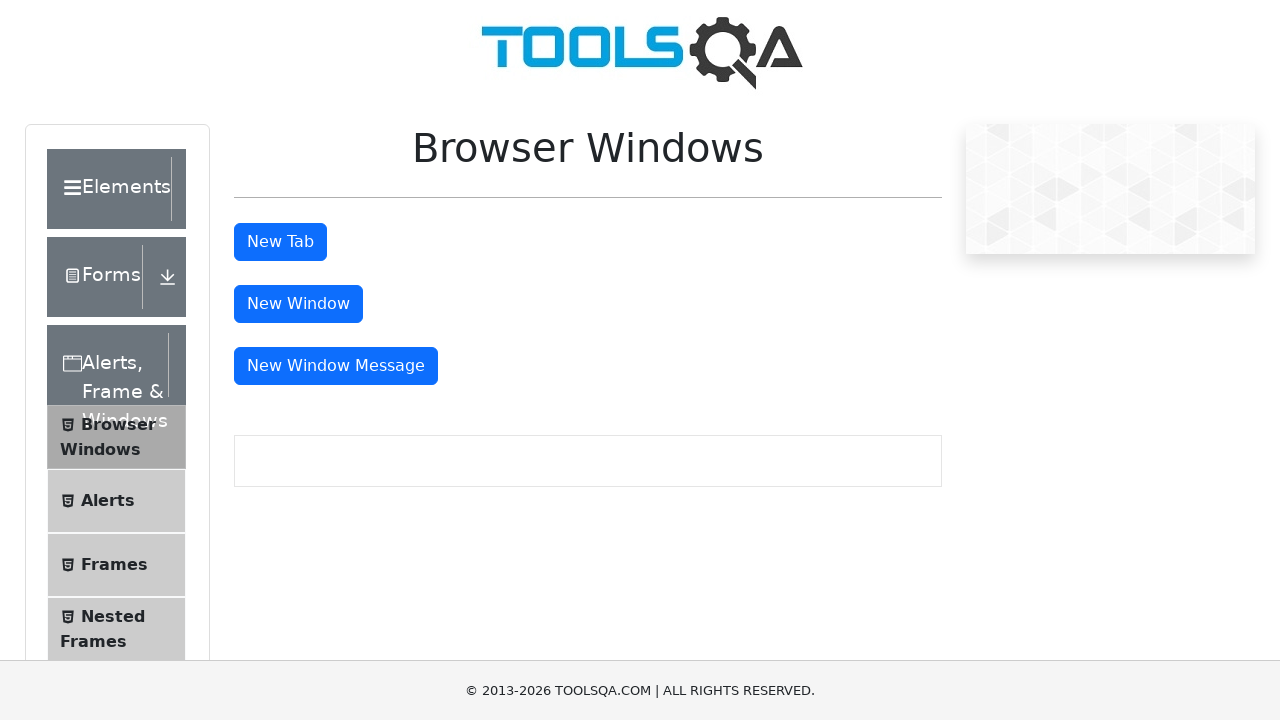

Clicked 'New Window' button and new popup window opened at (298, 304) on internal:text="New Window"i >> nth=0
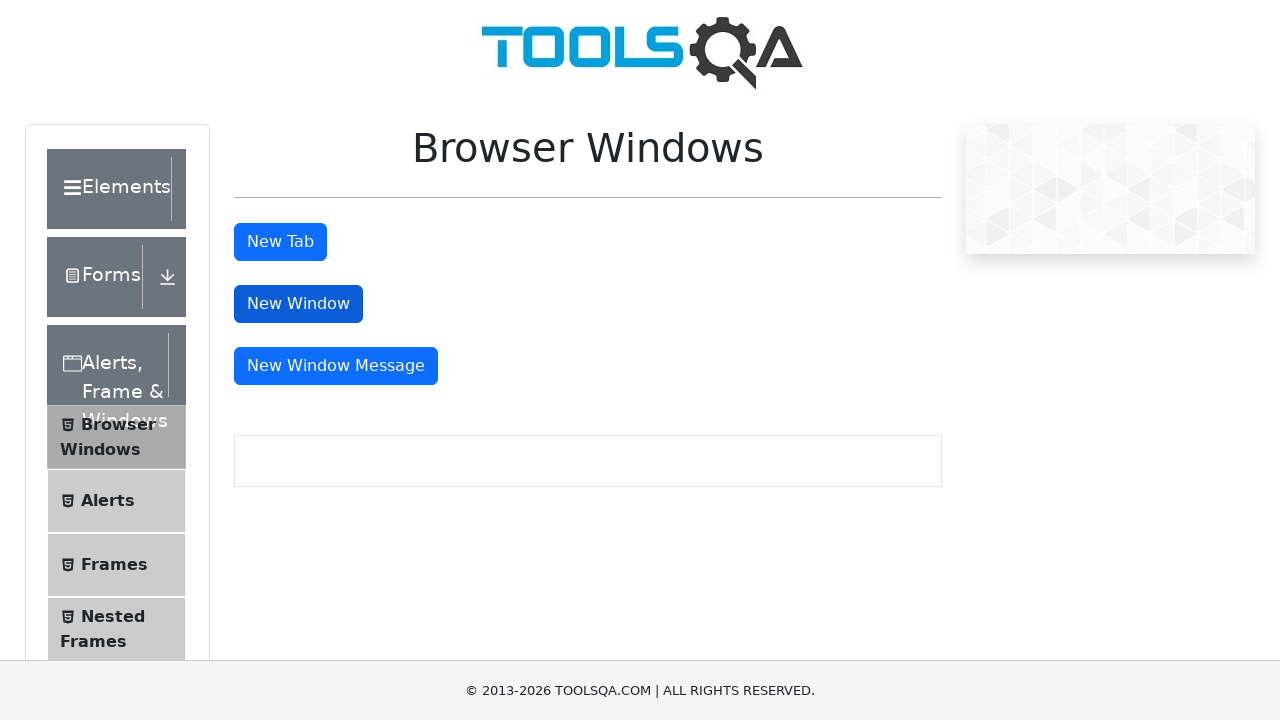

Captured reference to new popup window
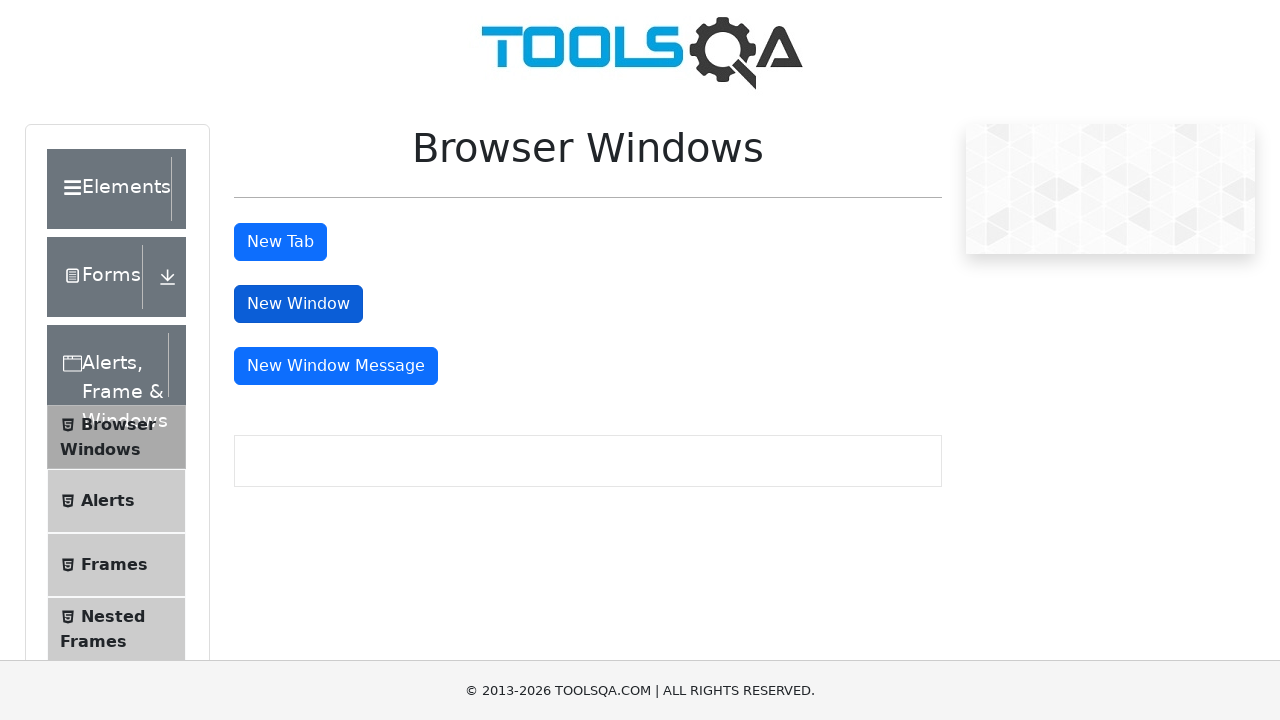

Retrieved all pages from context - total: 2
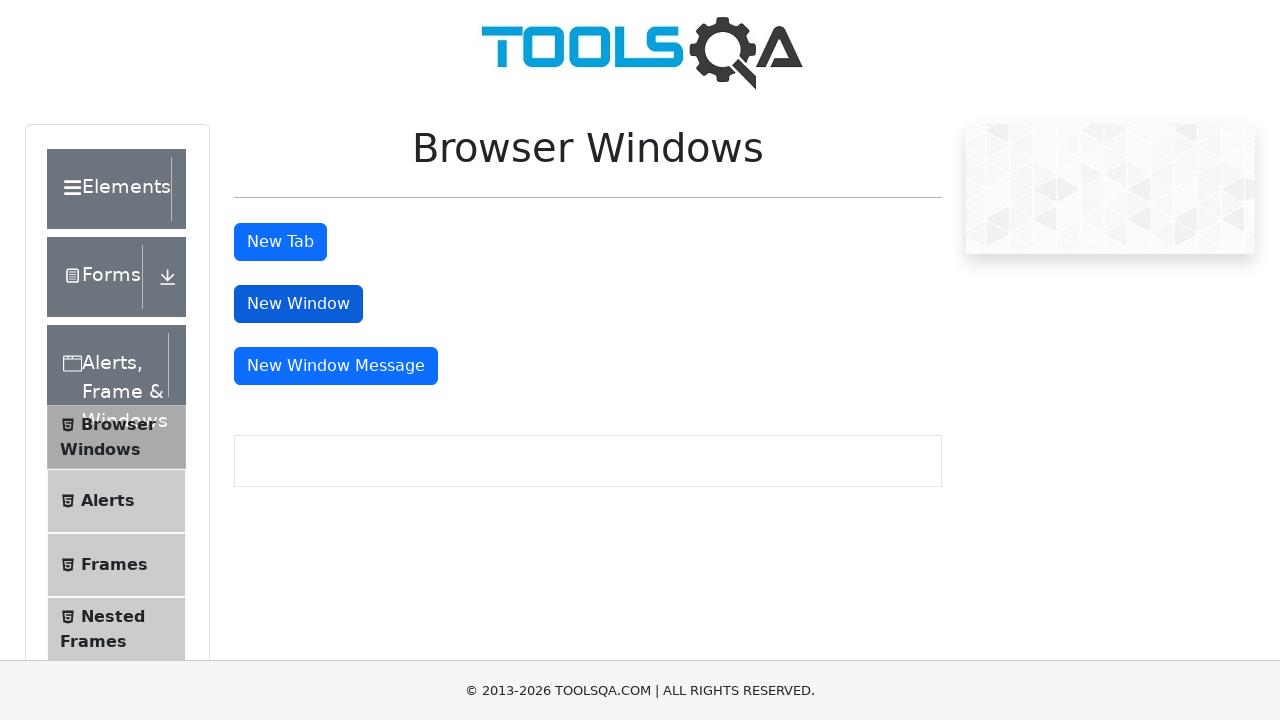

Page loaded with title: 'demosite'
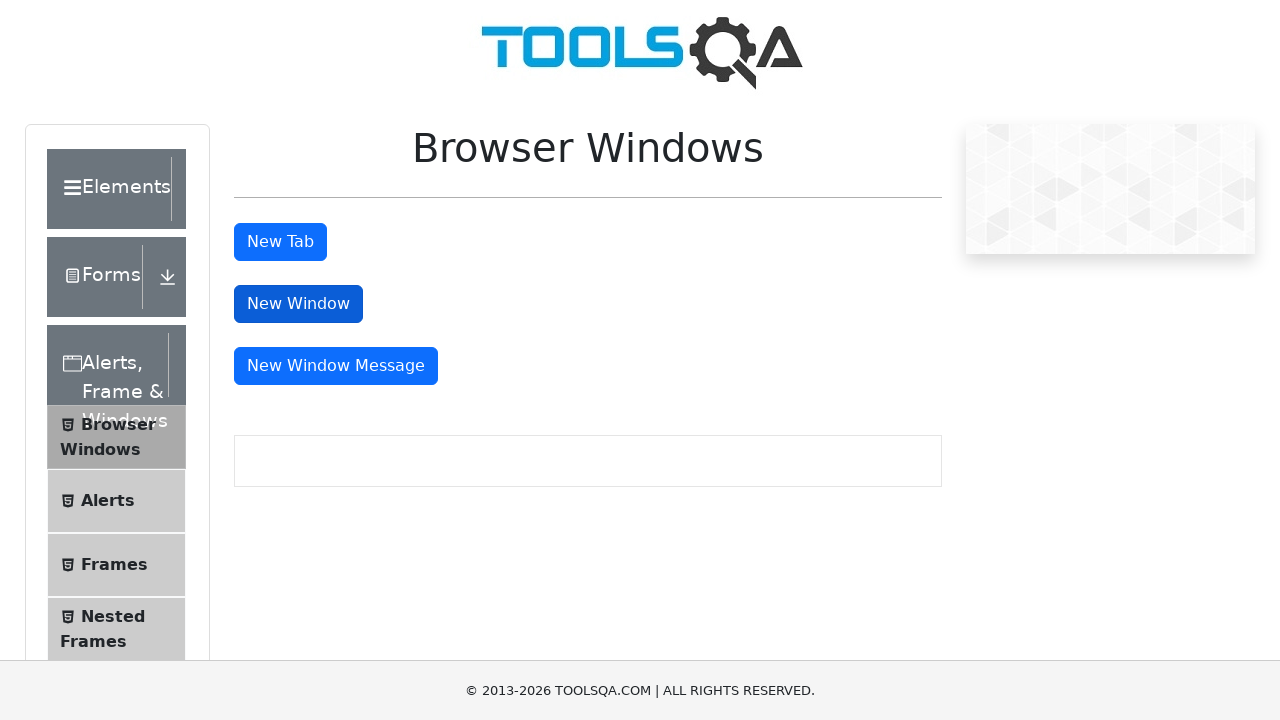

Page loaded with title: ''
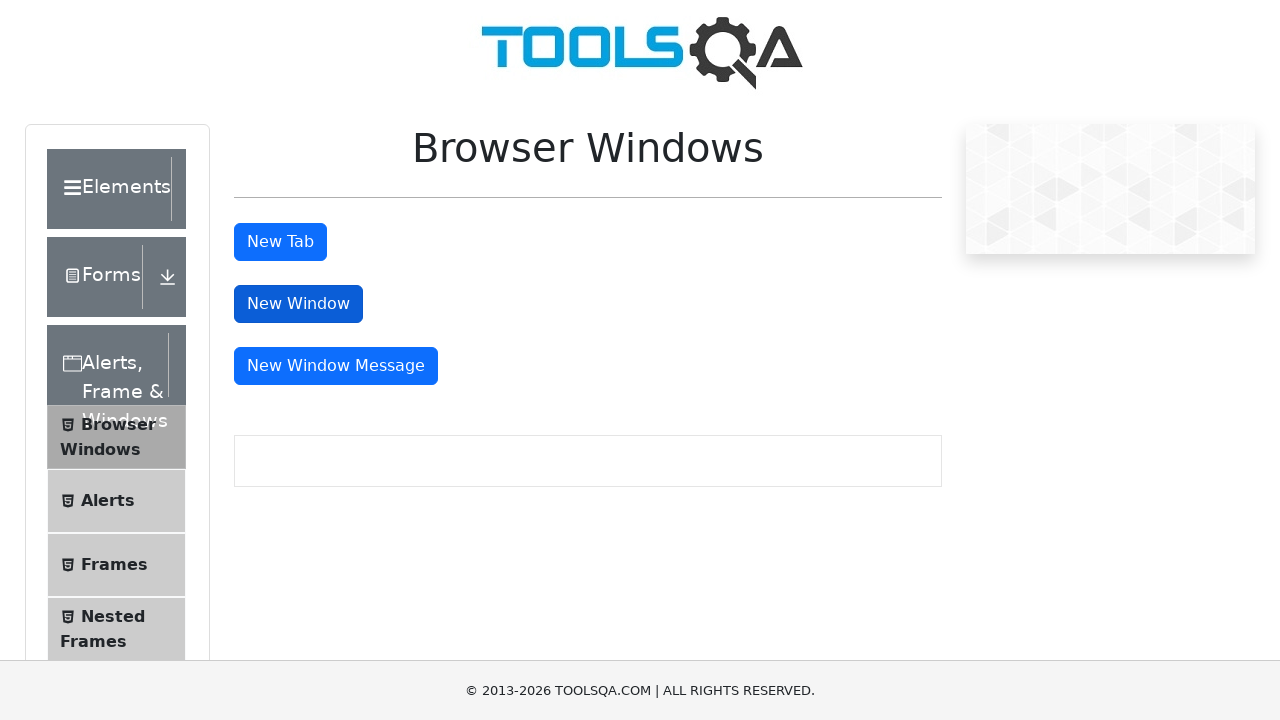

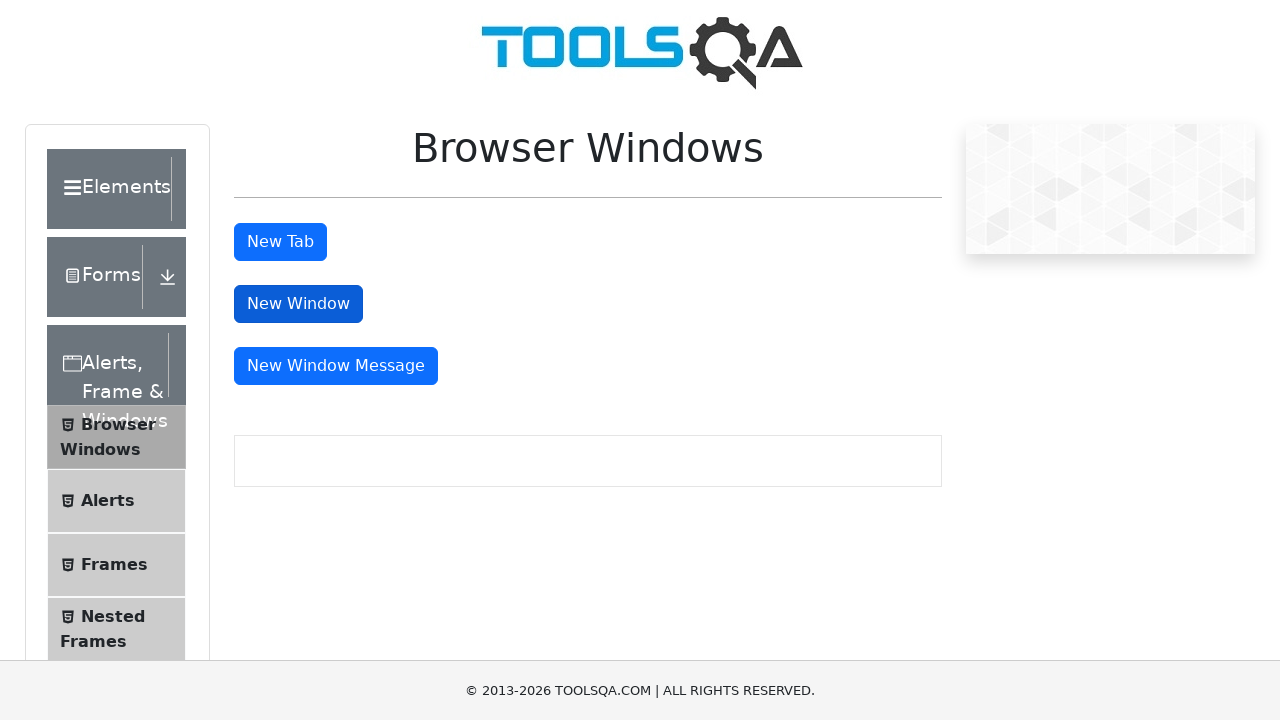